Tests AJAX functionality by clicking a button that triggers an AJAX request and verifying the success message appears

Starting URL: http://www.uitestingplayground.com/ajax

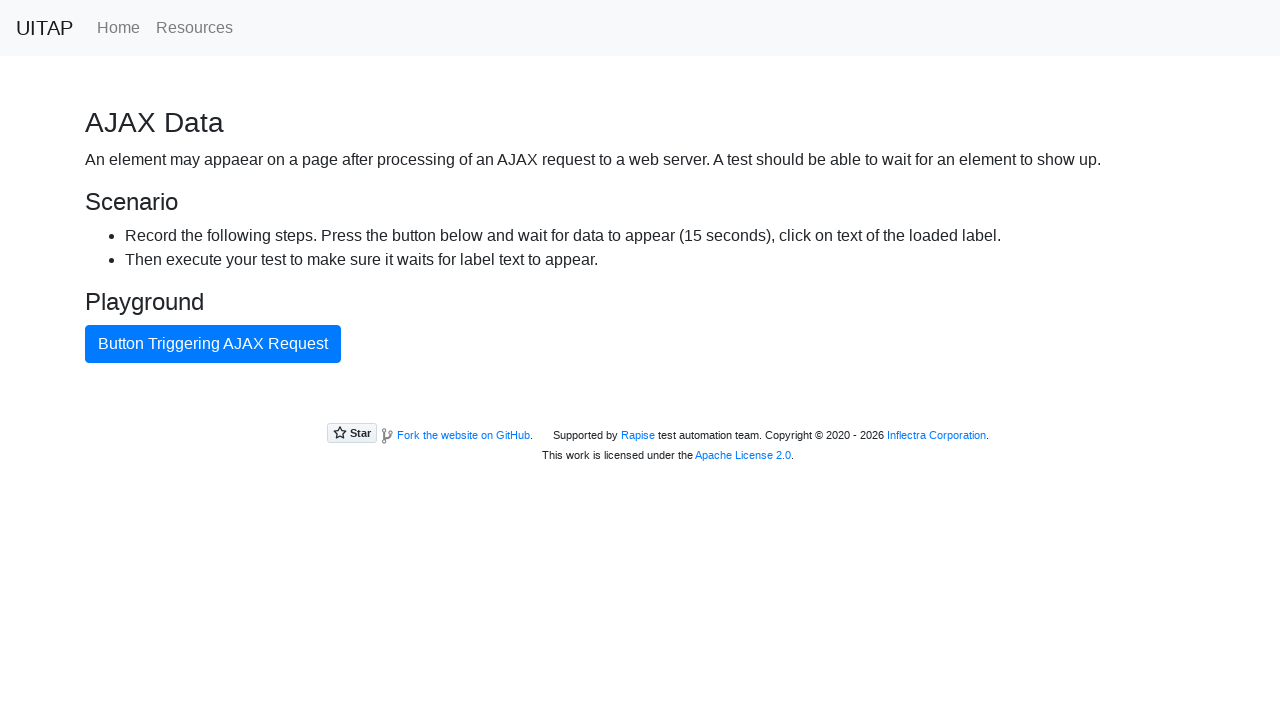

Clicked AJAX button to trigger request at (213, 344) on #ajaxButton
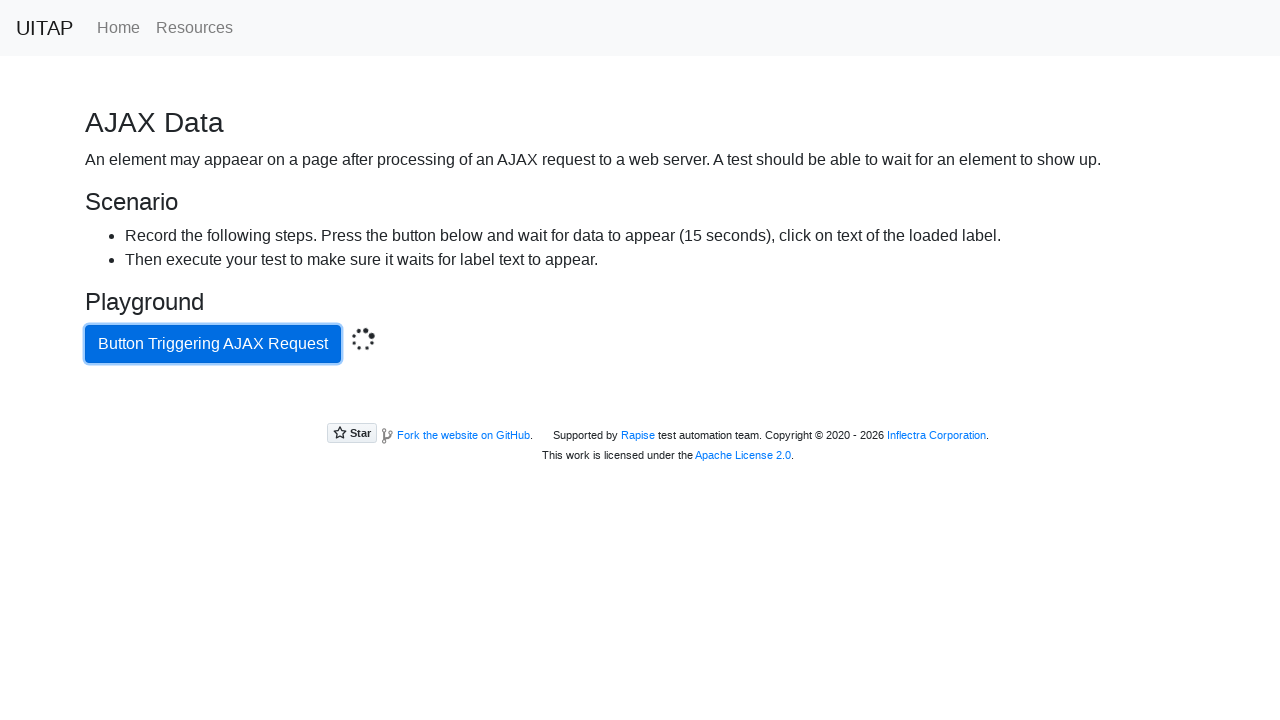

Success message appeared after AJAX request completed
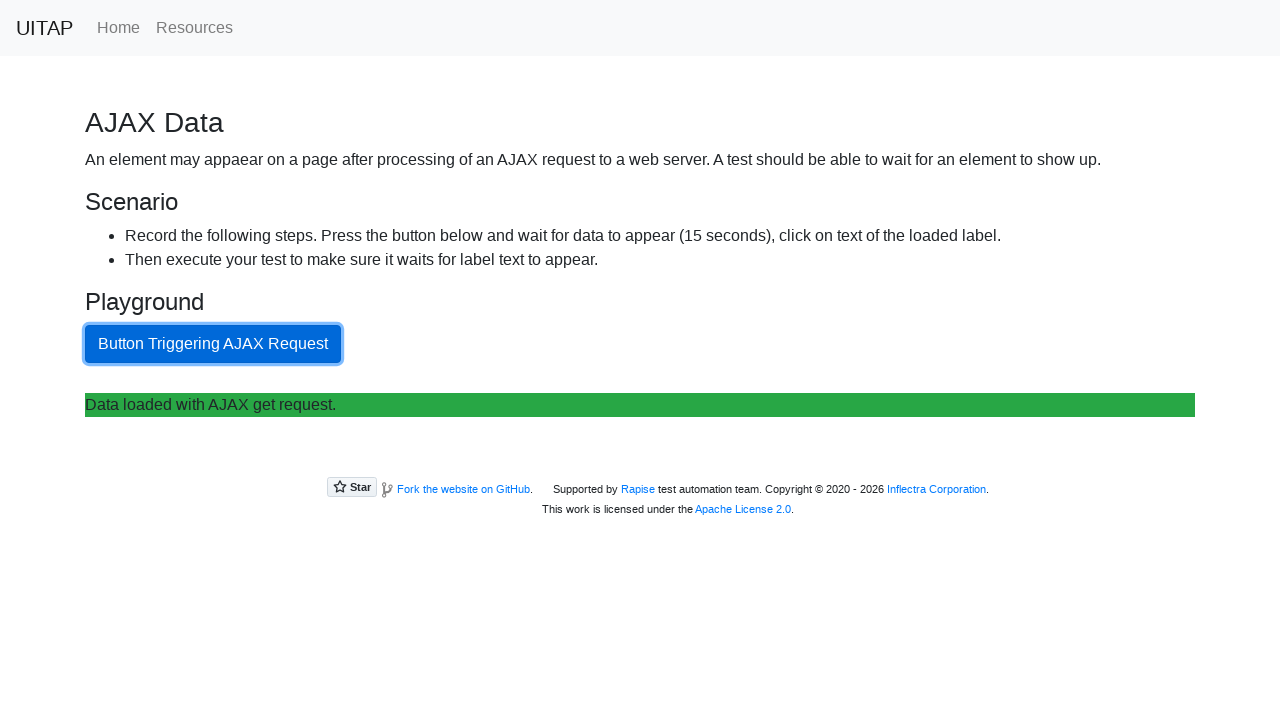

Located content container
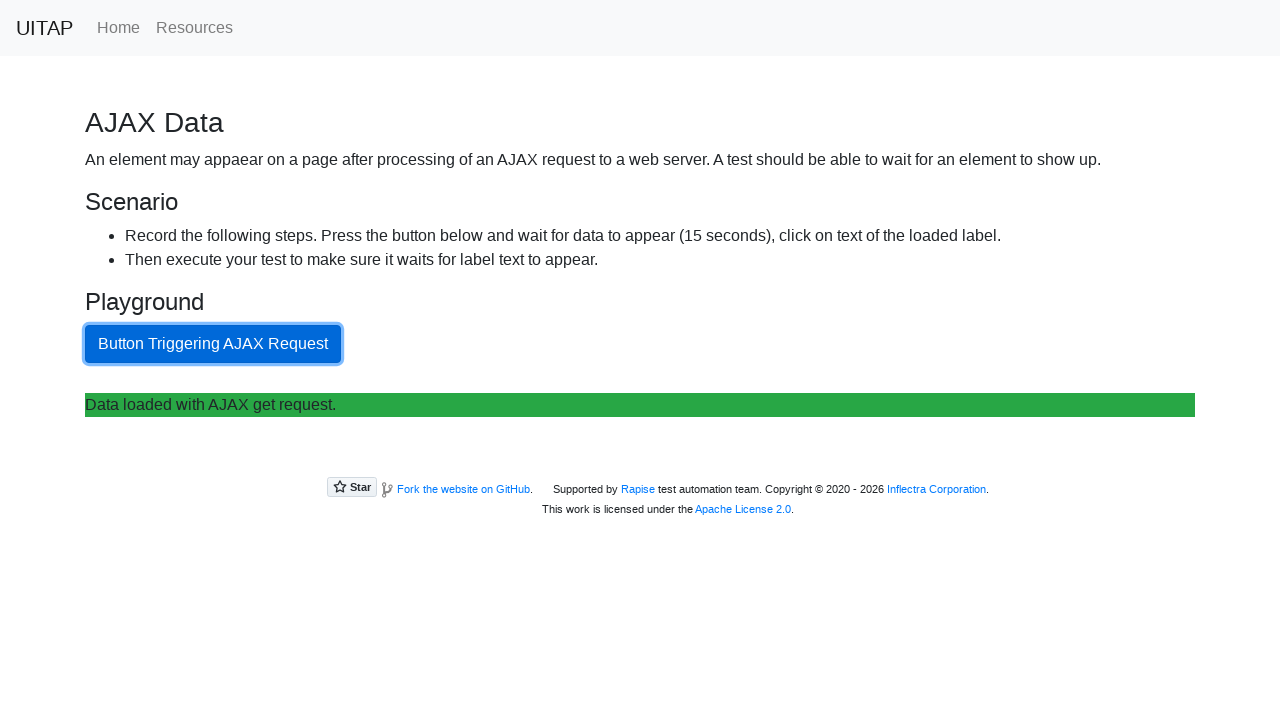

Retrieved success message text: Data loaded with AJAX get request.
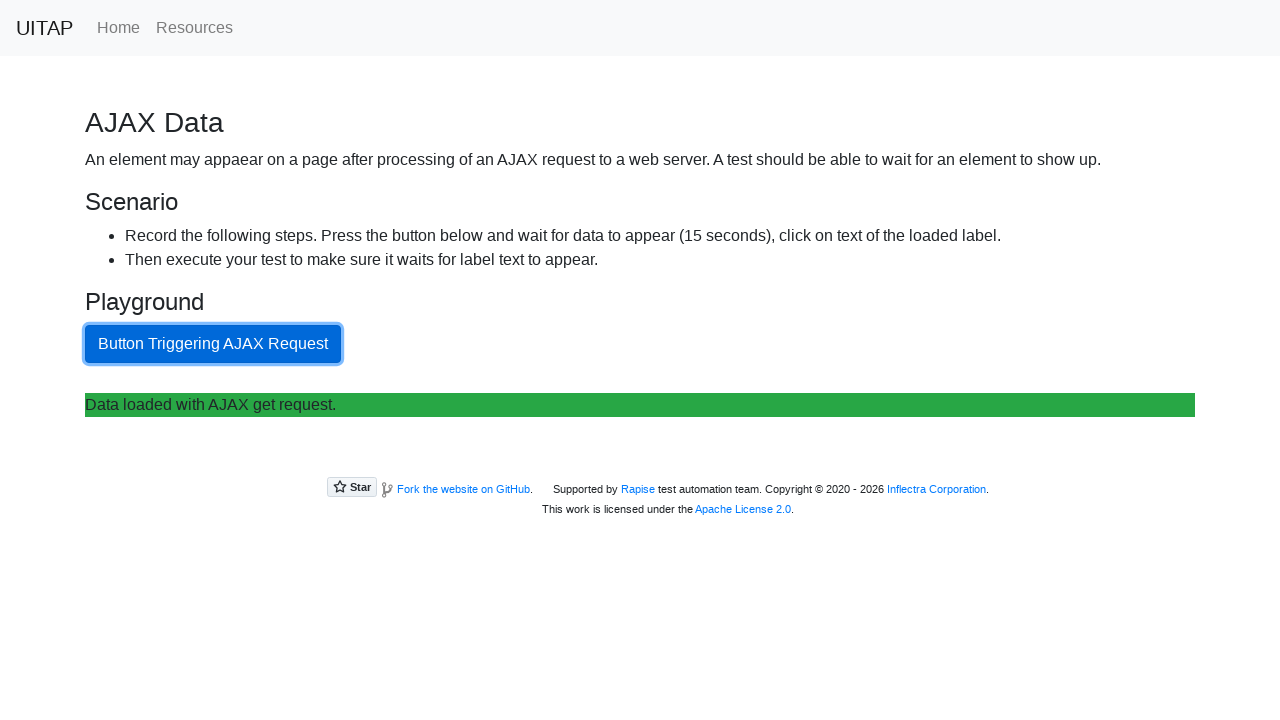

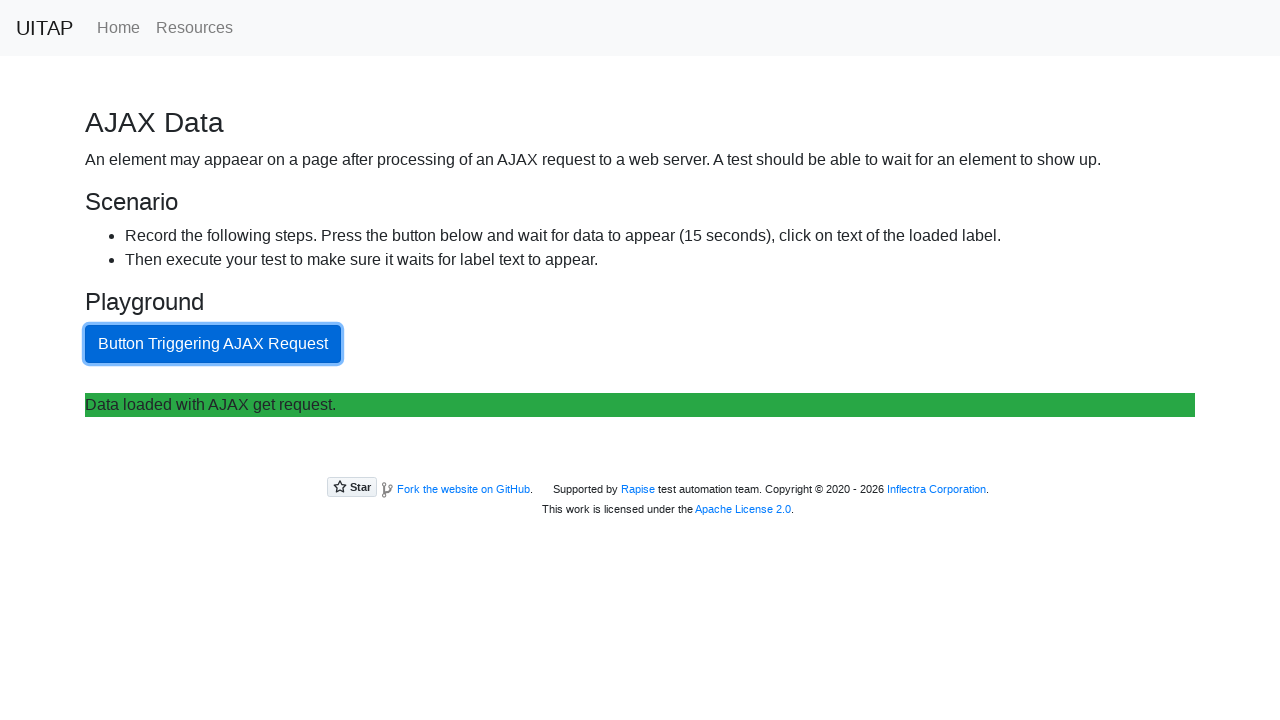